Tests that whitespace is trimmed and double spaces are replaced with single spaces when writing to localStorage.

Starting URL: https://yarqui.github.io/goit-js-hw-08/03-feedback.html

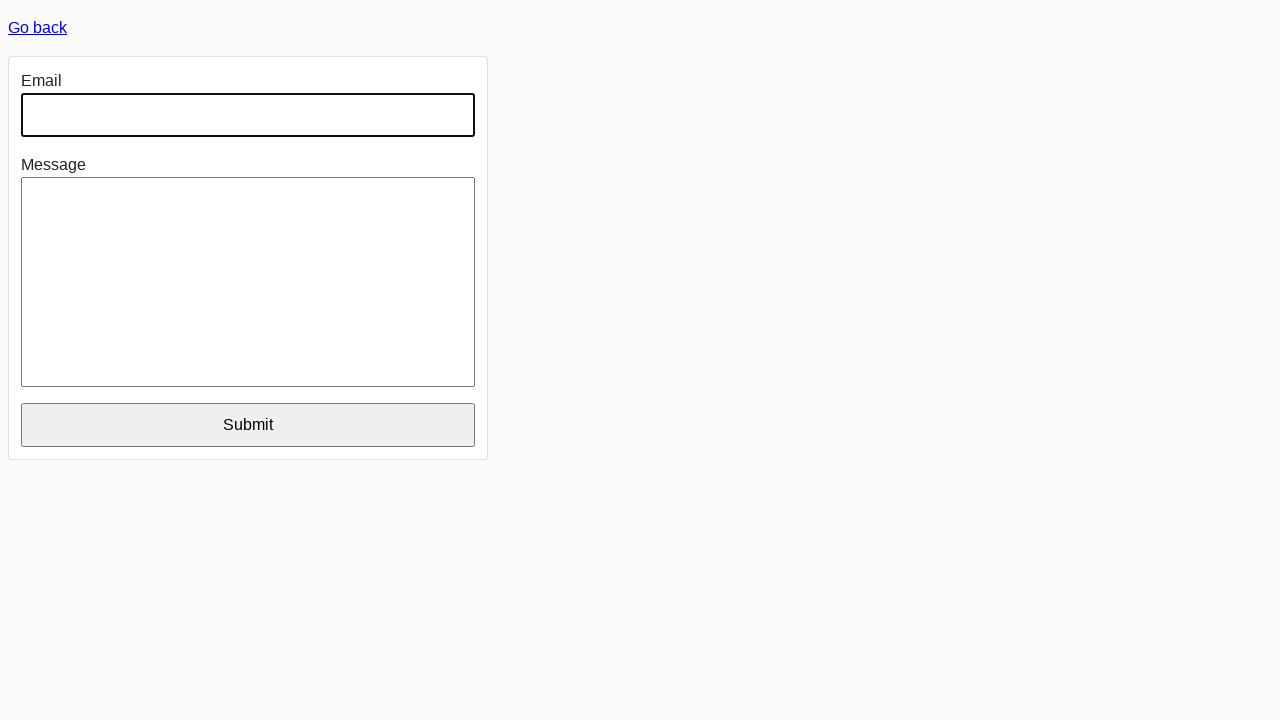

Filled email input with whitespace-padded email address on internal:label="Email"i
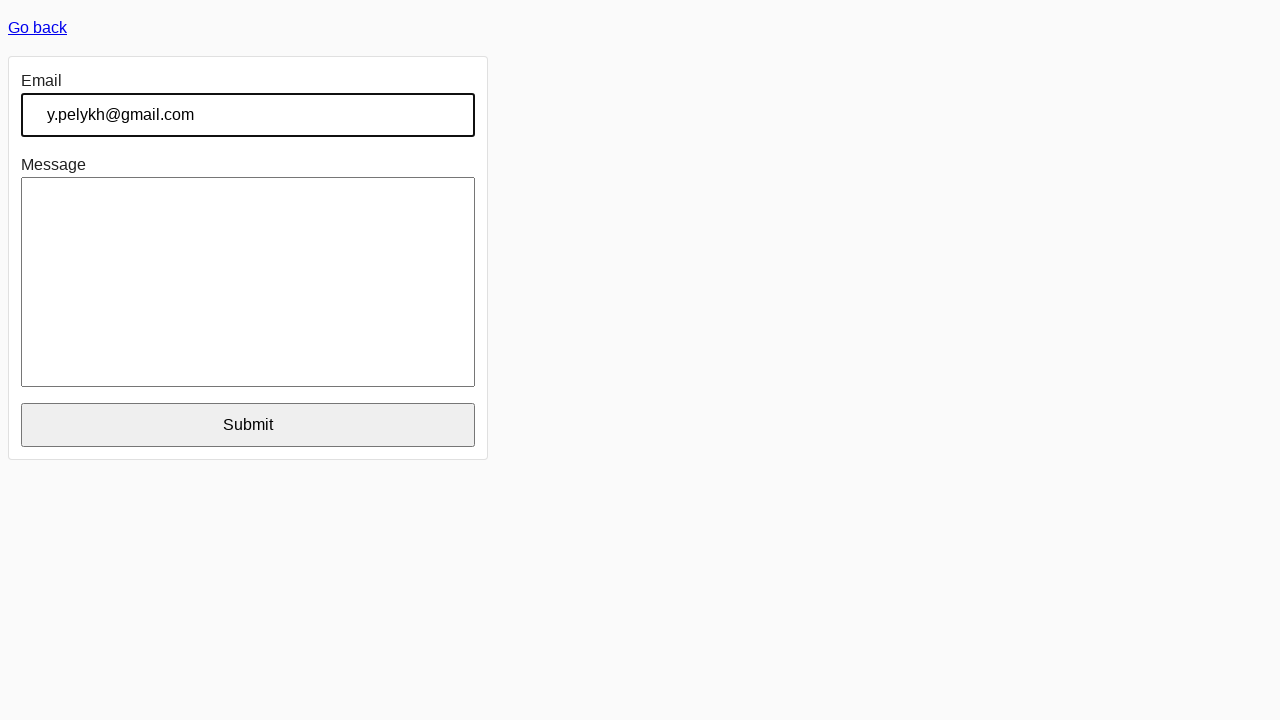

Filled message input with text containing leading/trailing whitespace and double spaces on internal:label="Message"i
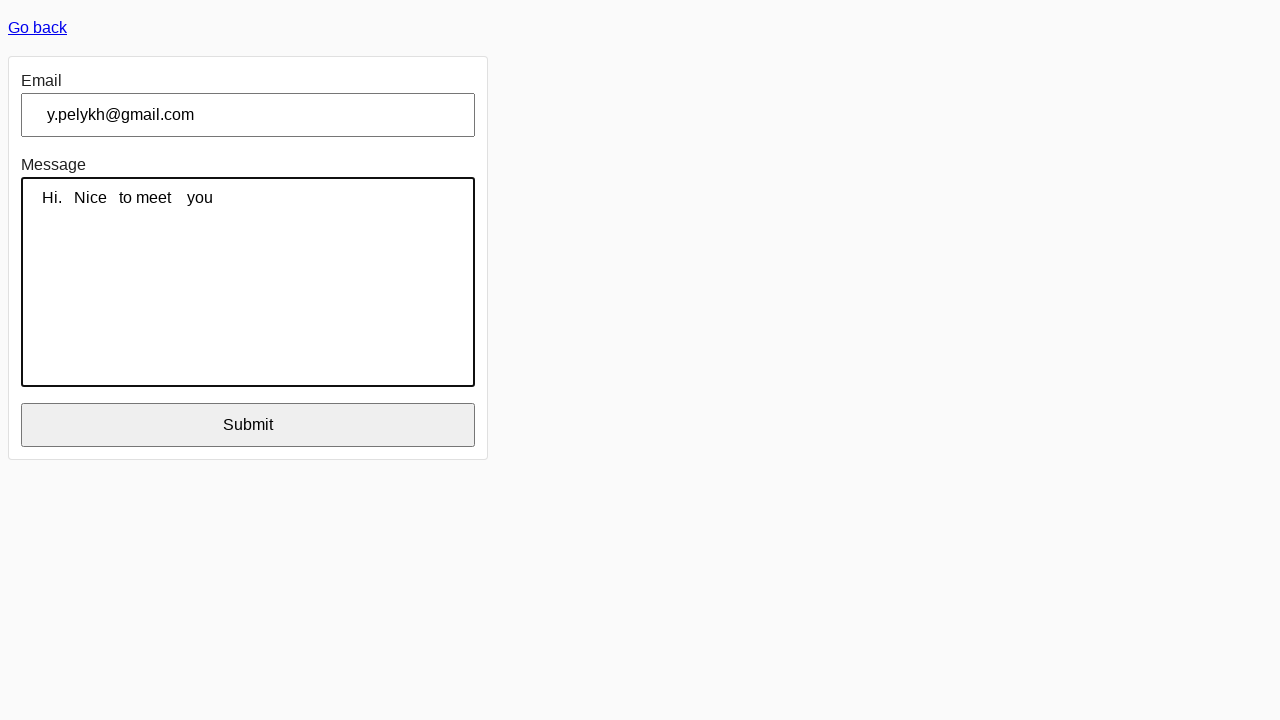

Verified localStorage contains trimmed email and message with single spaces
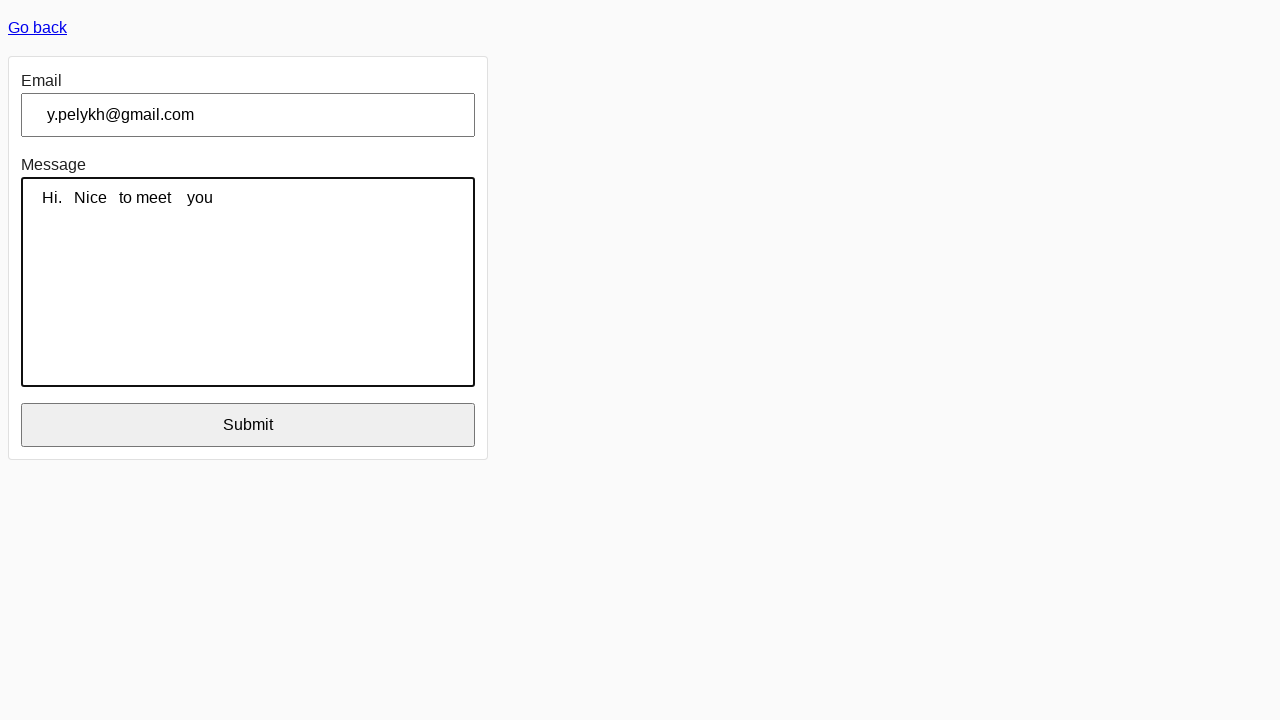

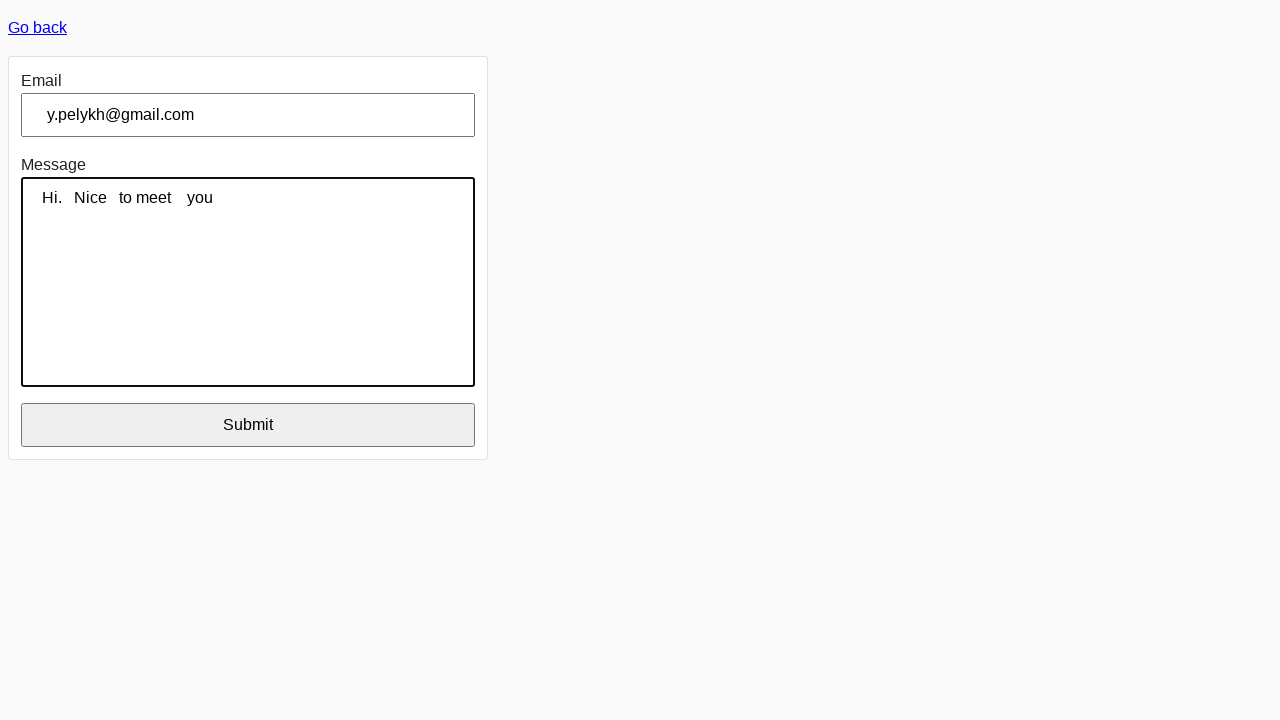